Tests delayed alert handling by clicking a button that triggers an alert after a timer and accepting it

Starting URL: https://demoqa.com/alerts

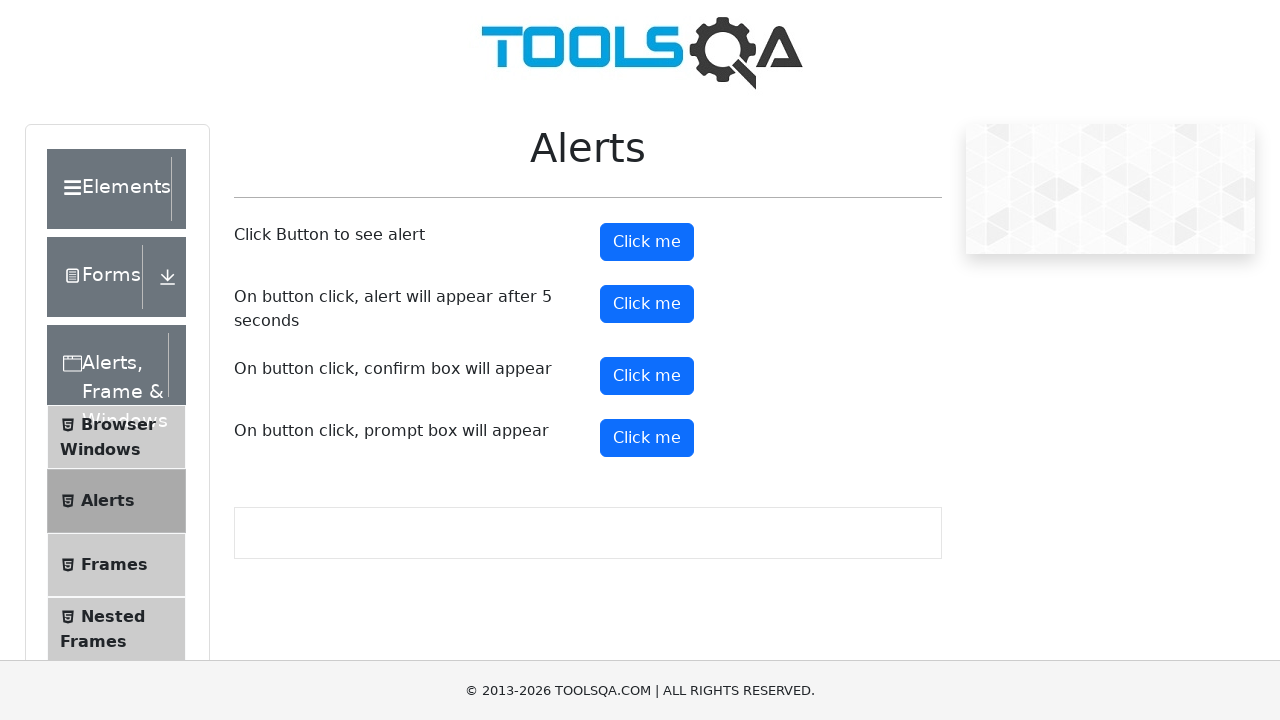

Set up dialog handler to automatically accept alerts
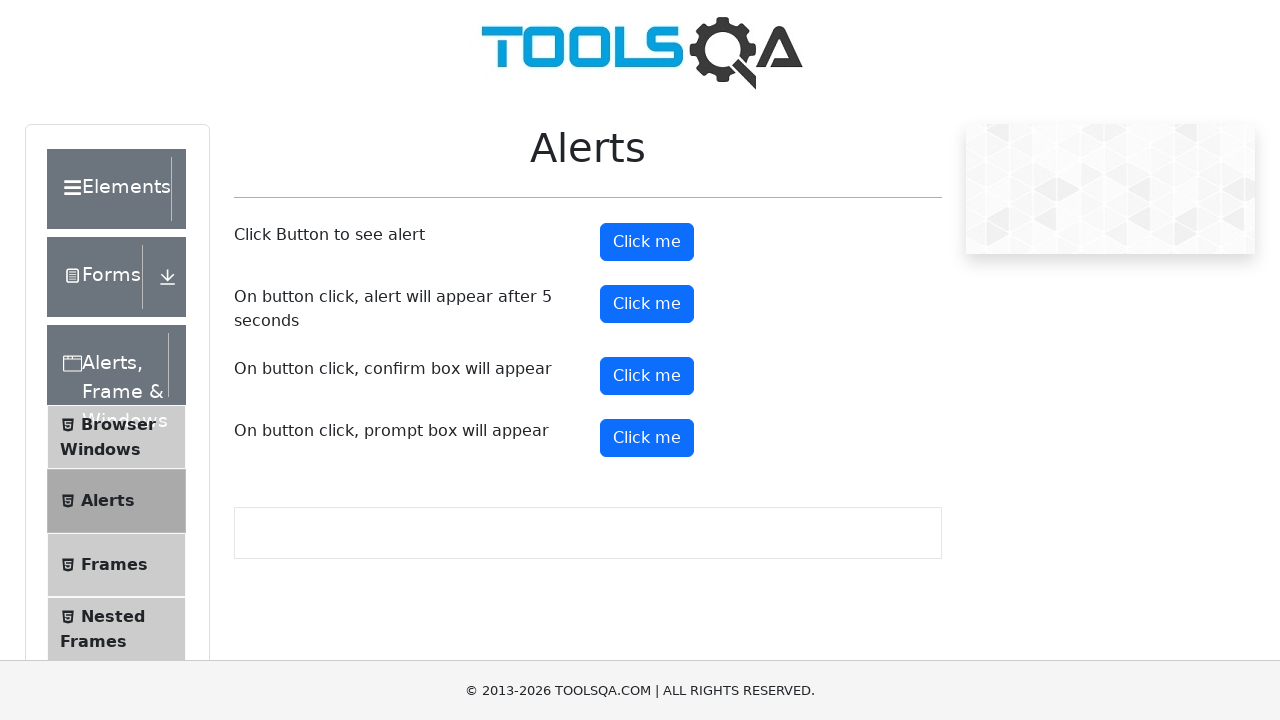

Clicked the timer alert button to trigger delayed alert at (647, 304) on #timerAlertButton
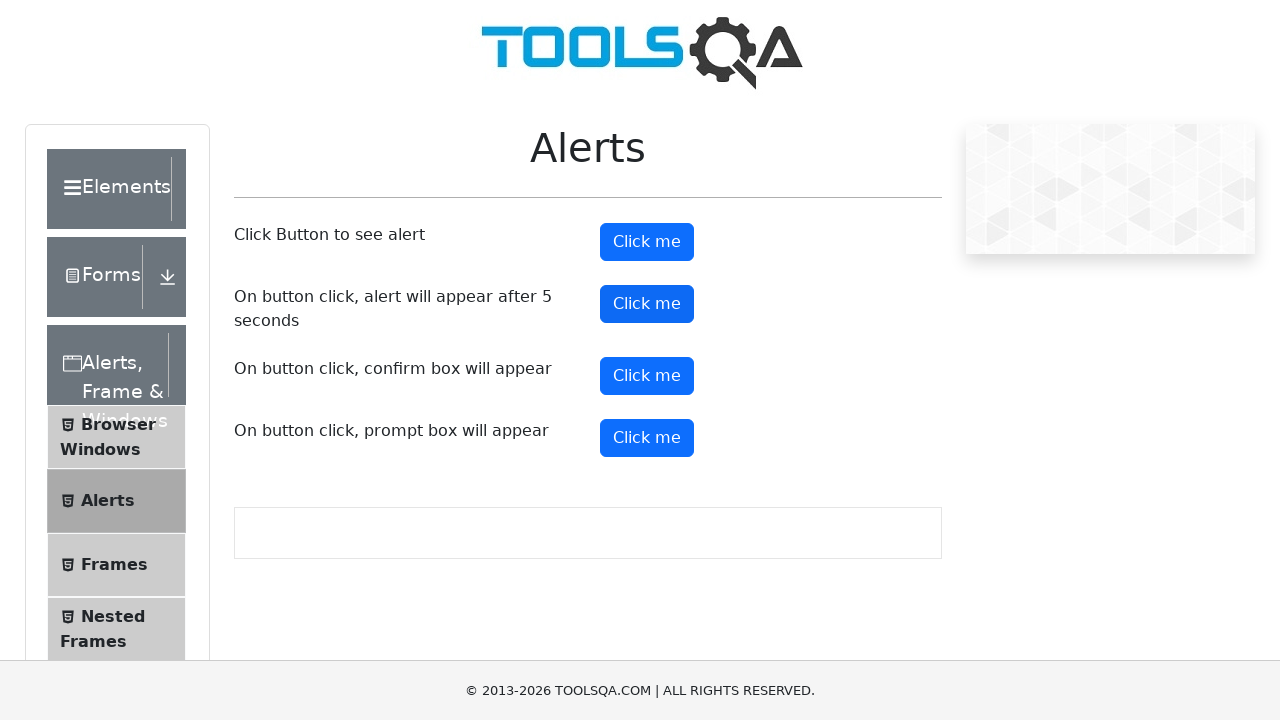

Waited 6 seconds for alert to appear and be automatically accepted
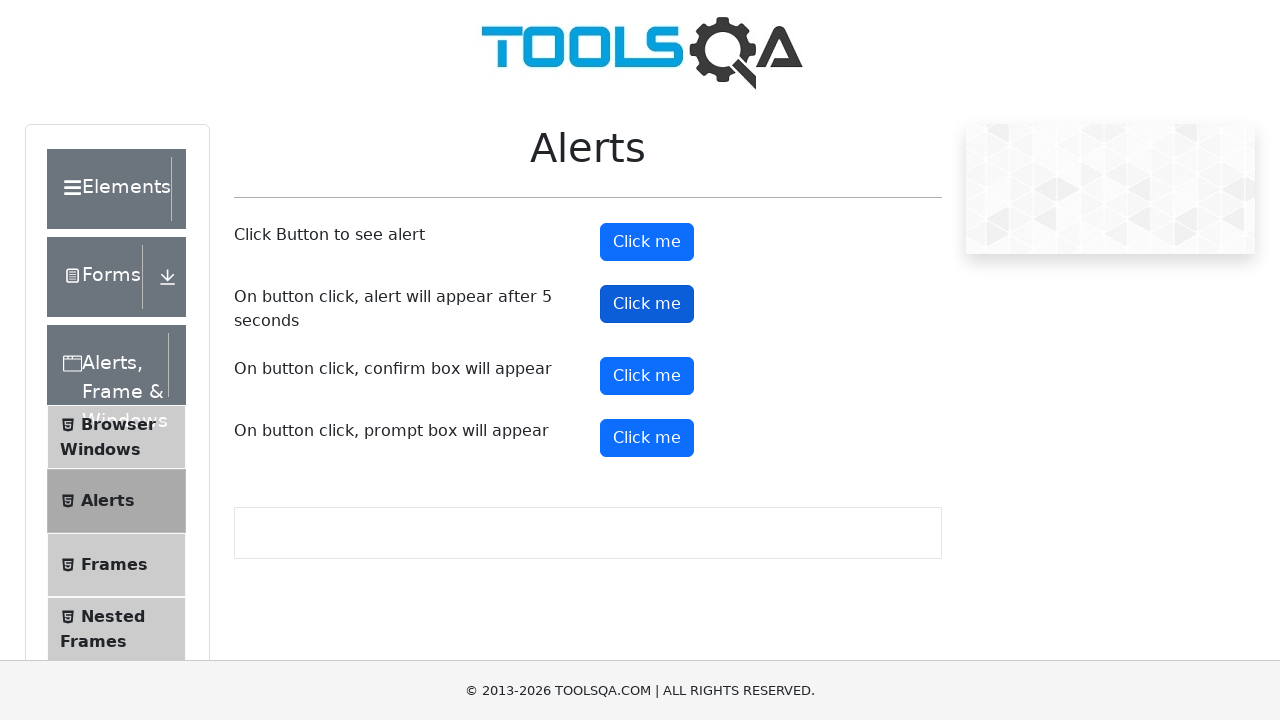

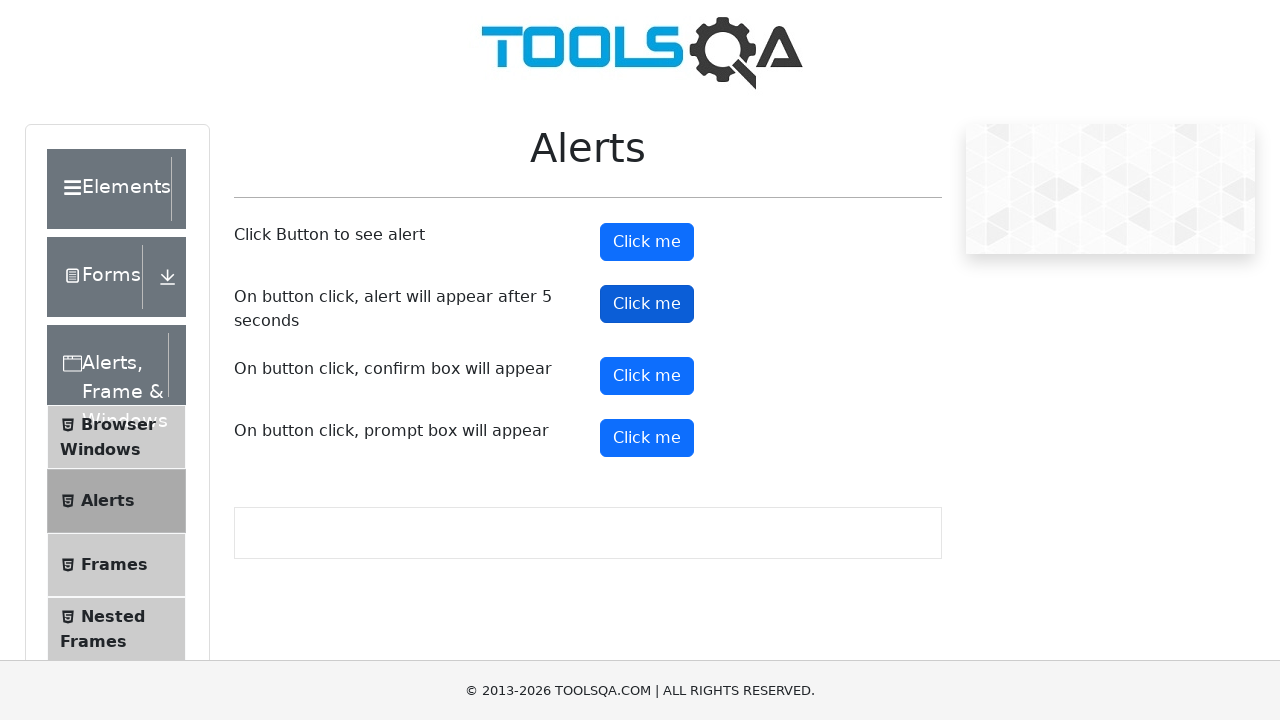